Tests drag and drop functionality on the jQuery UI droppable demo page by dragging an element and dropping it onto a target area within an iframe

Starting URL: http://jqueryui.com/droppable/

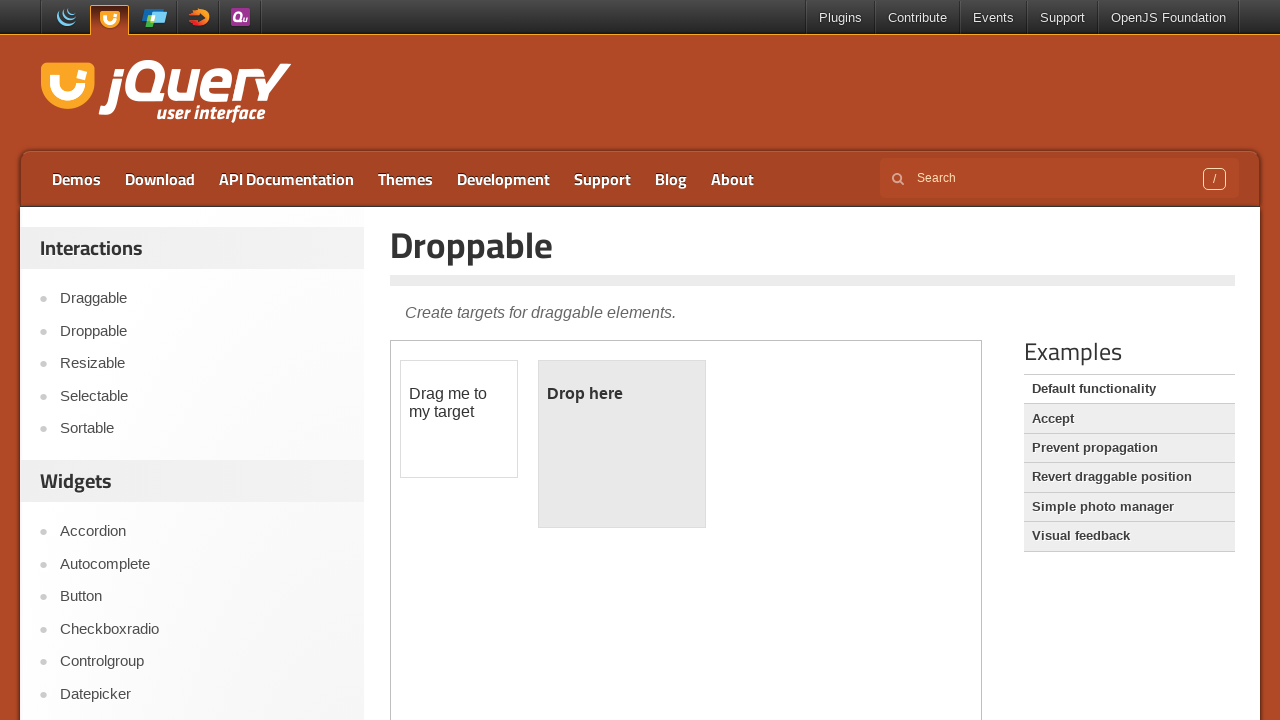

Navigated to jQuery UI droppable demo page
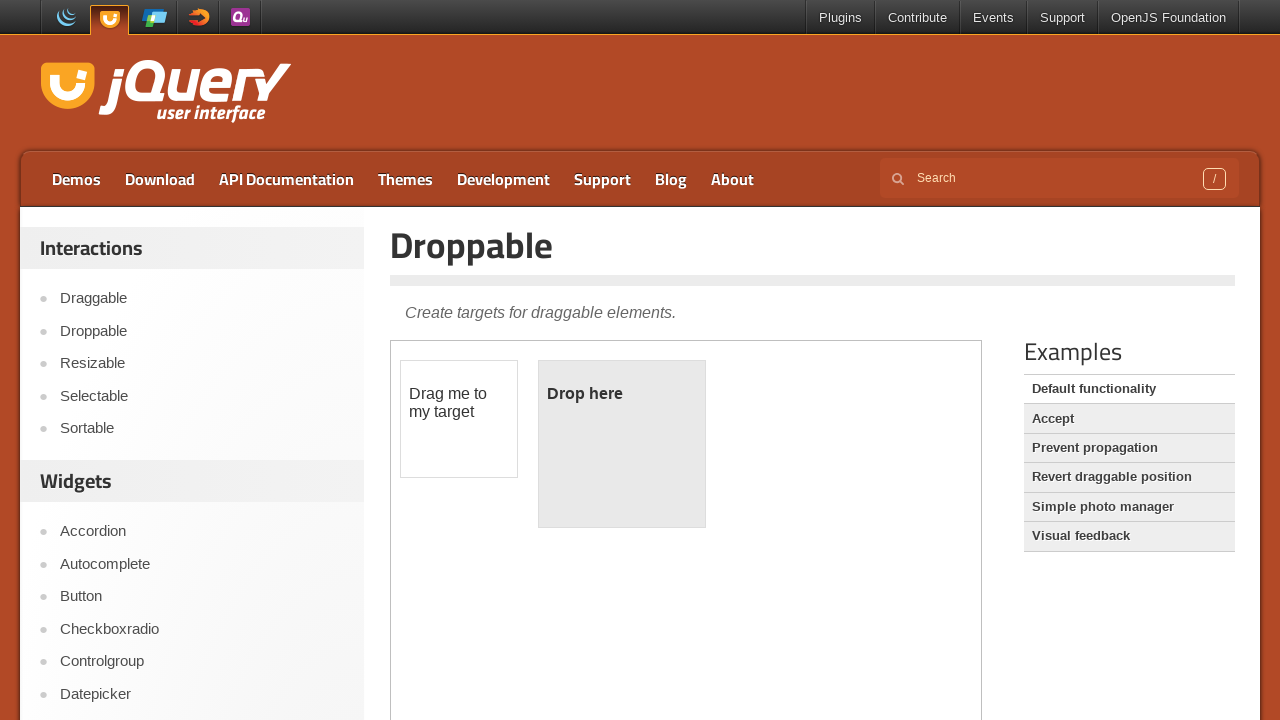

Located the demo iframe
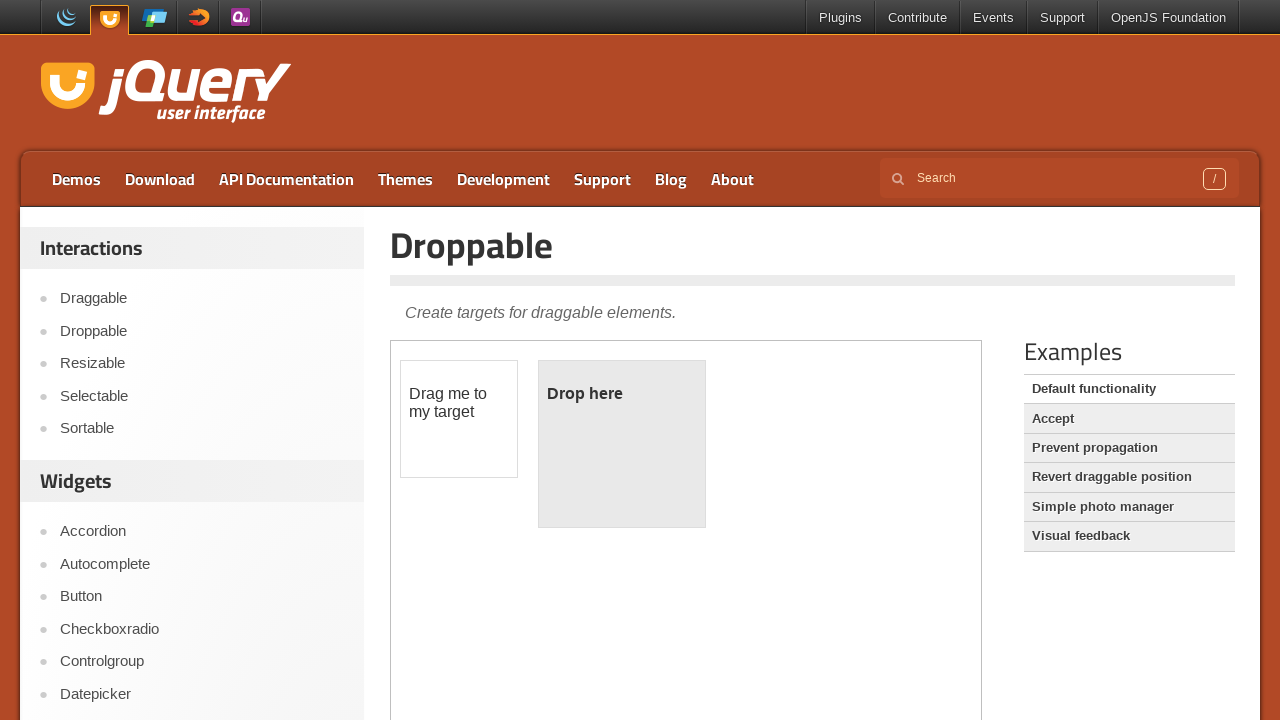

Located draggable source element in iframe
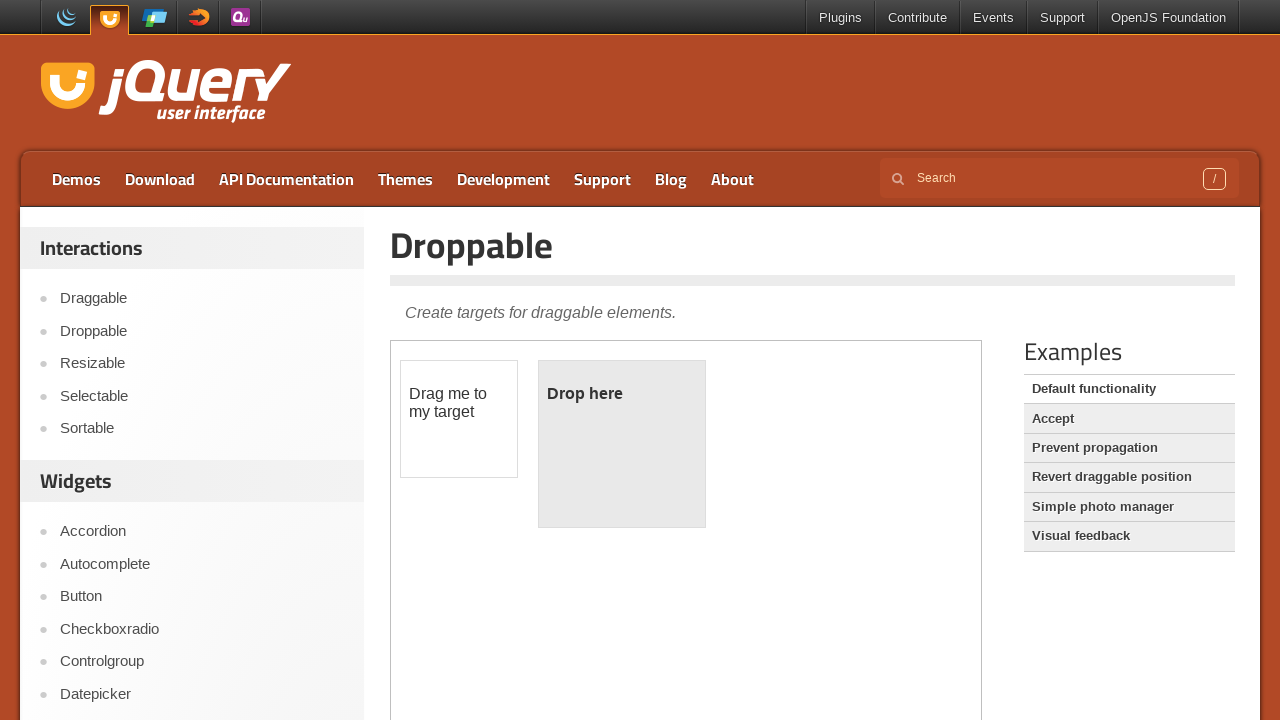

Located droppable target element in iframe
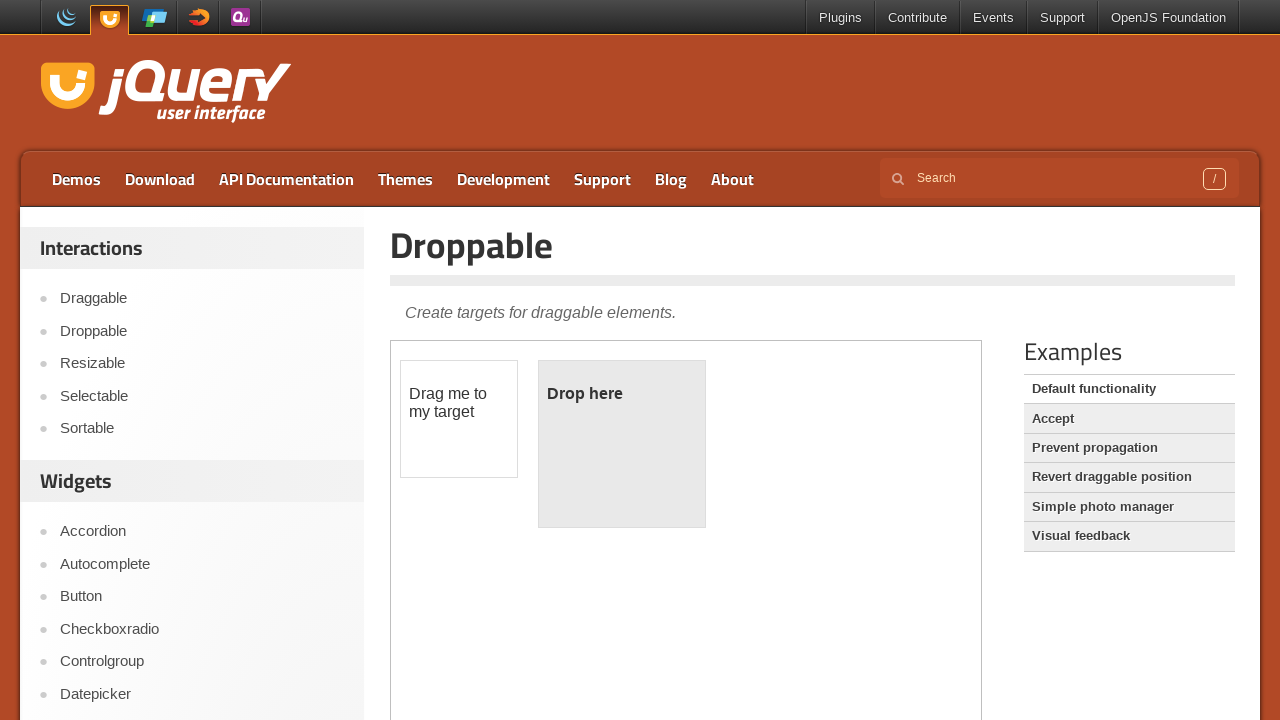

Dragged source element and dropped it onto target area at (622, 444)
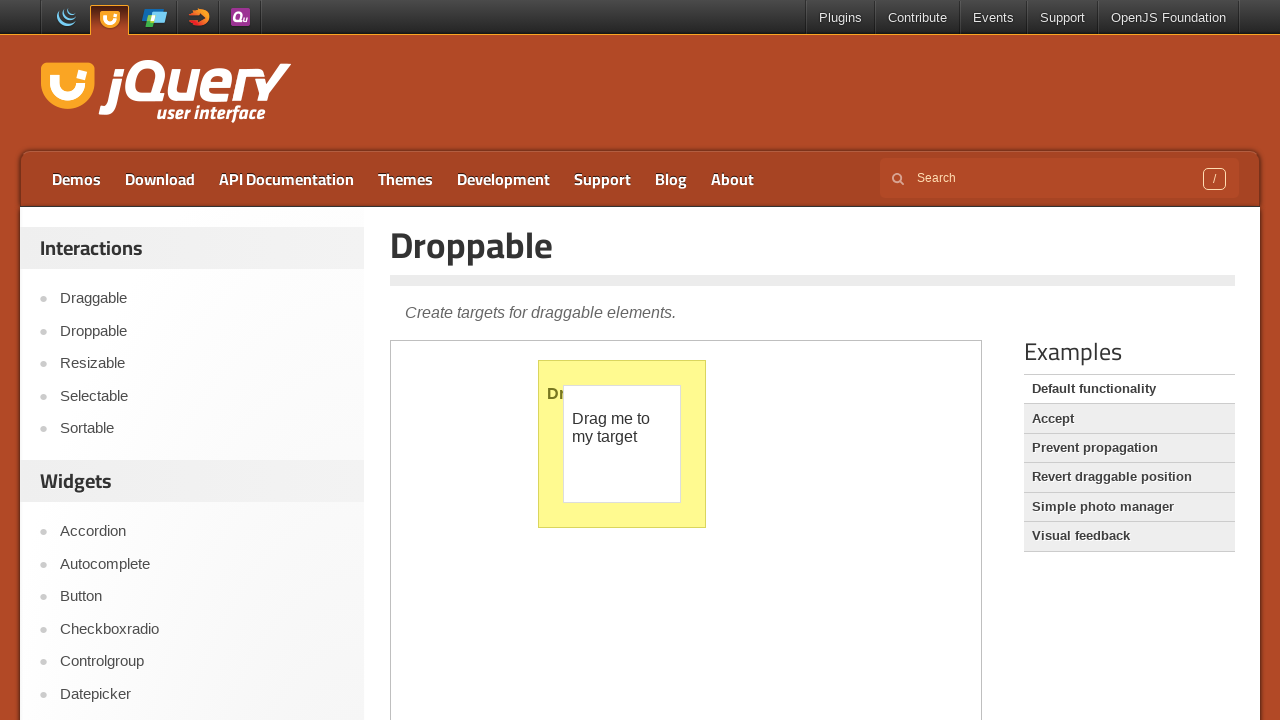

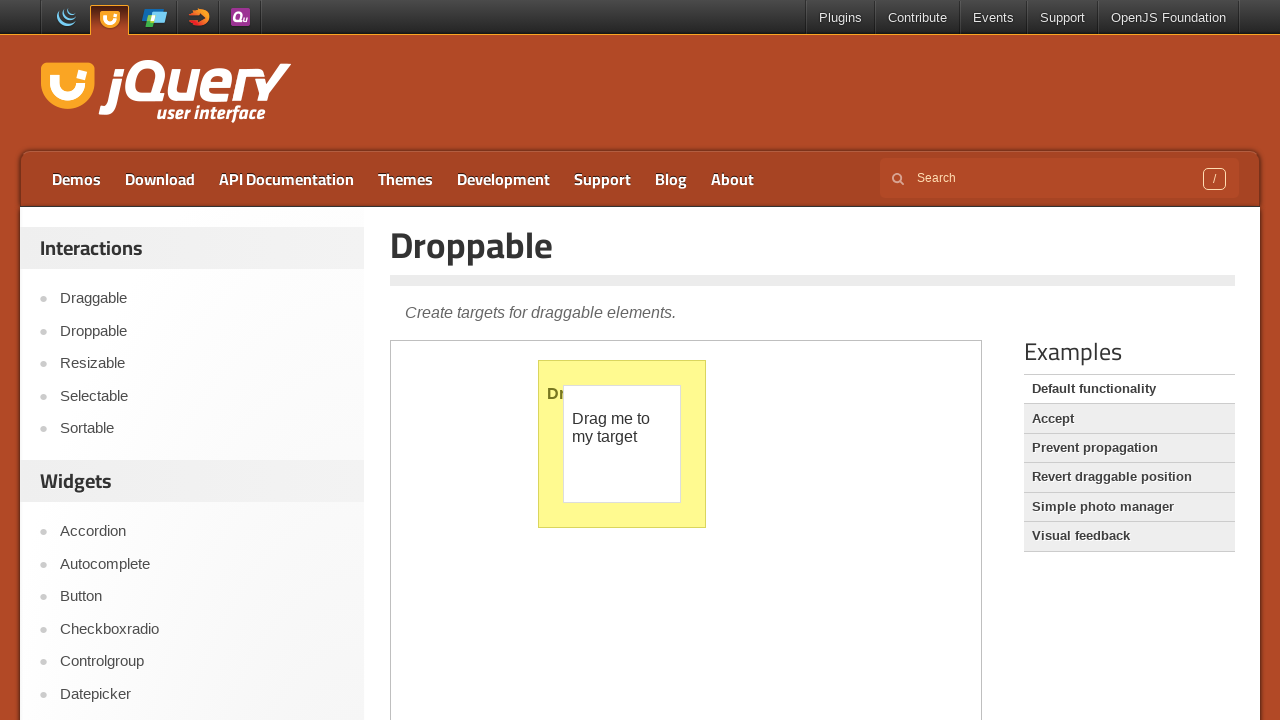